Tests keyboard input functionality by sending a sequence of key presses to the page

Starting URL: https://the-internet.herokuapp.com/key_presses

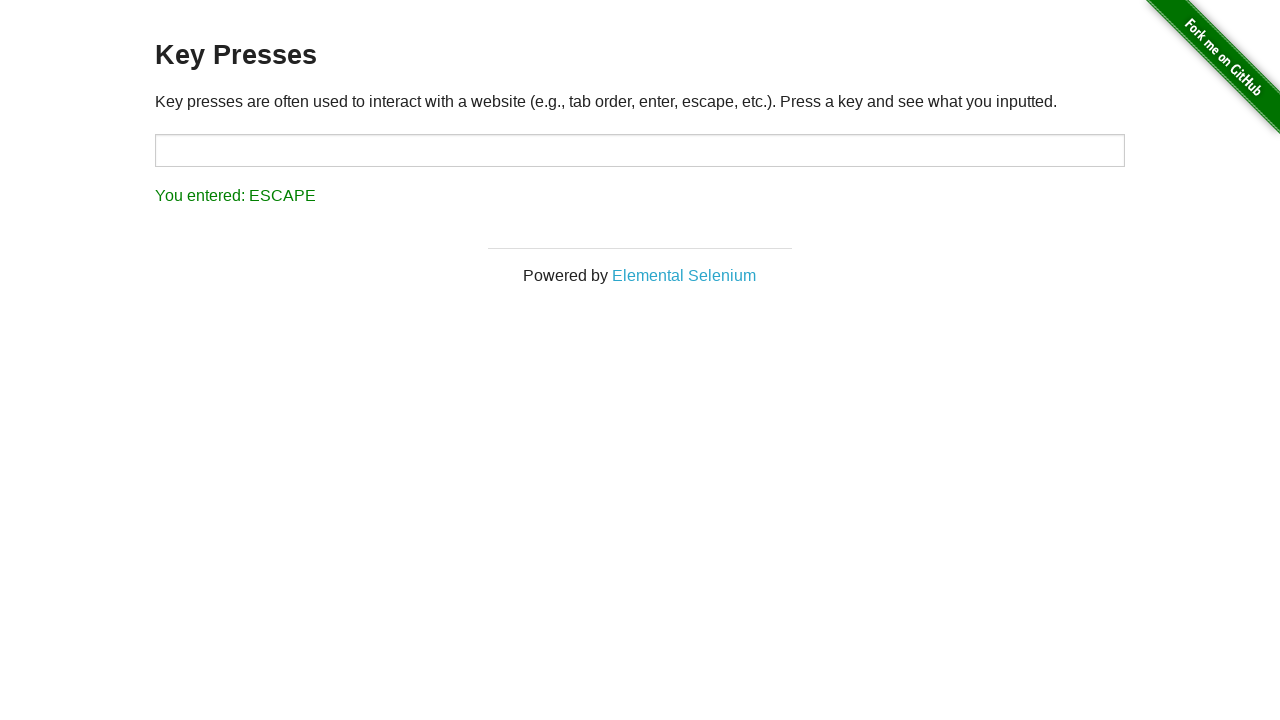

Pressed key A
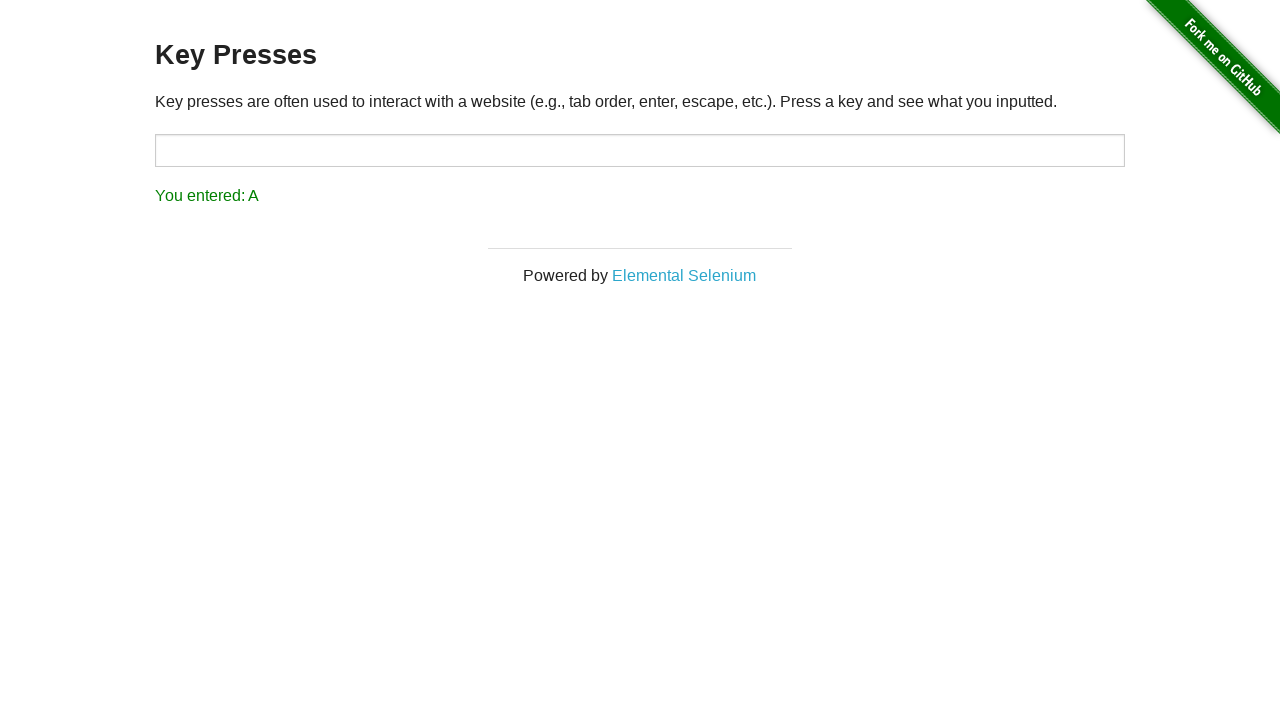

Pressed key B
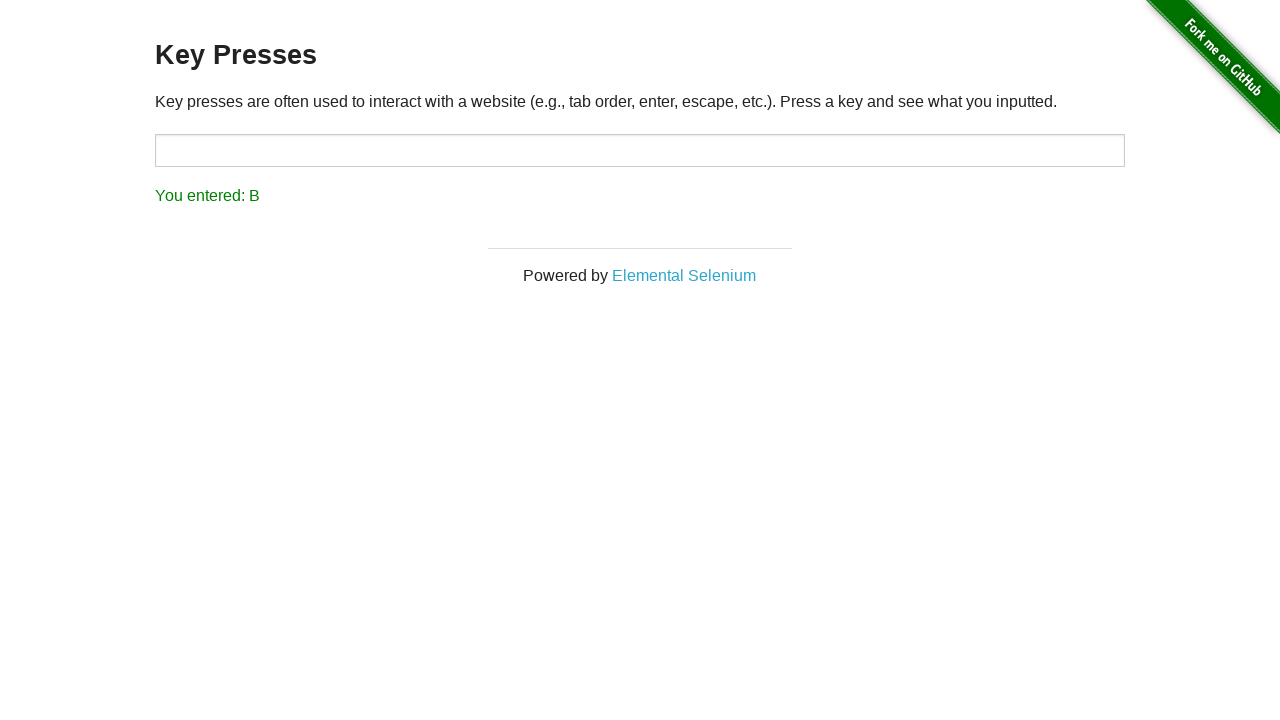

Pressed key C
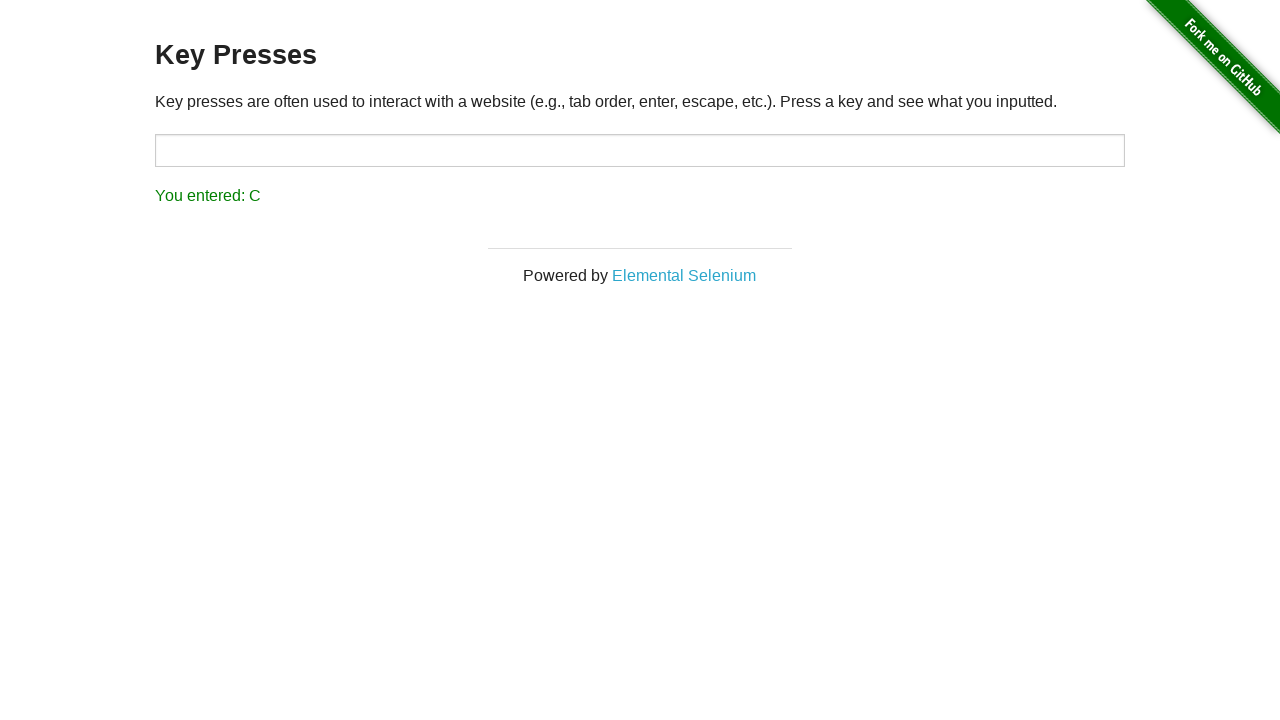

Pressed key D
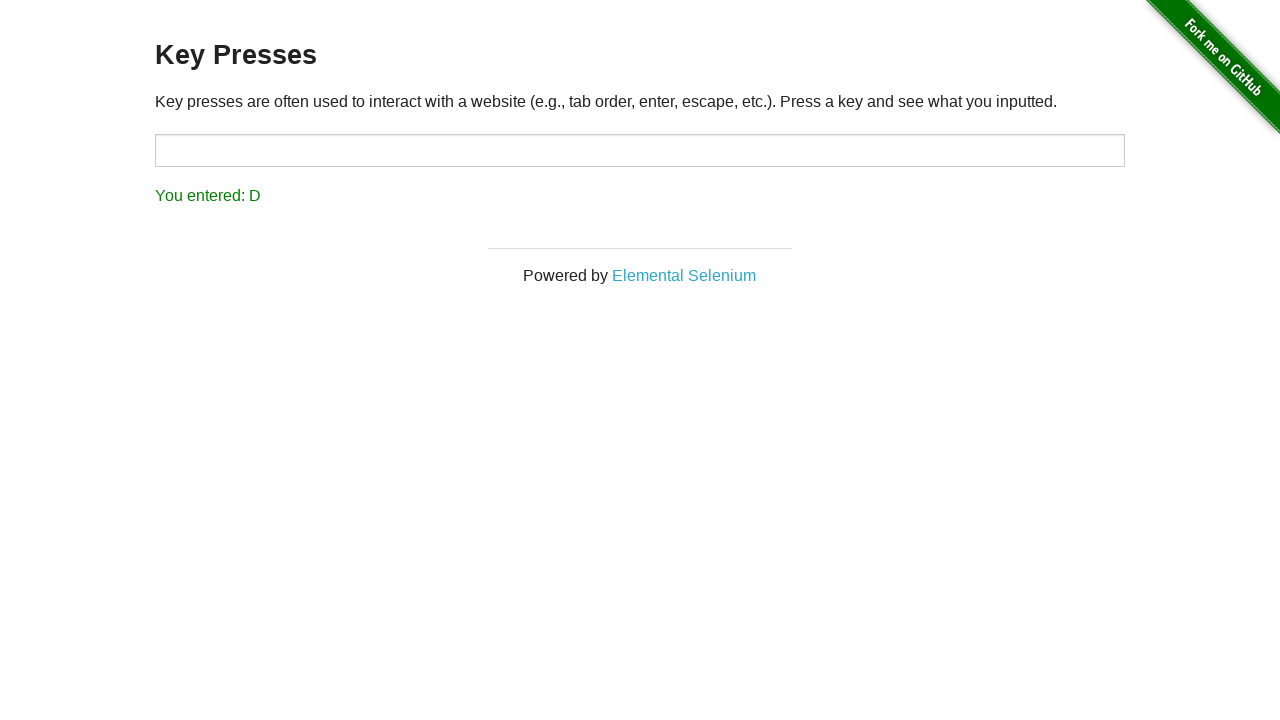

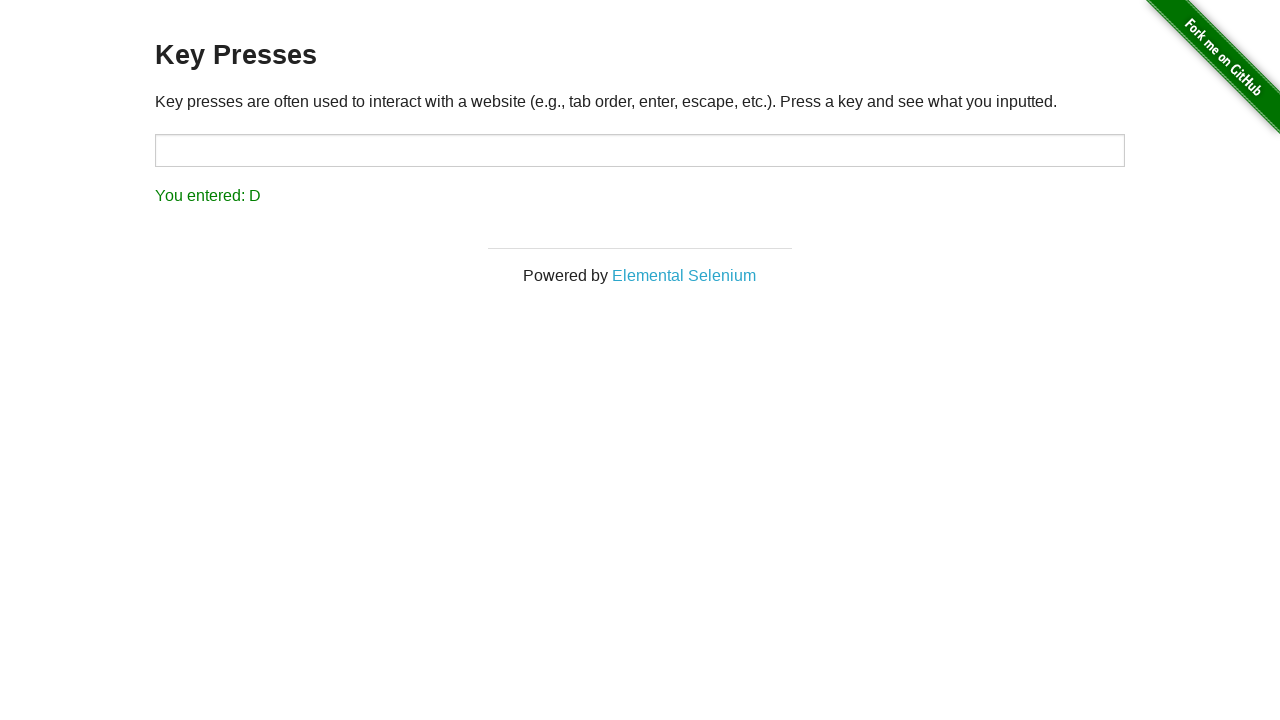